Tests multi-color autocomplete functionality by entering multiple color initials (P, G, B) and selecting them via Enter key

Starting URL: https://demoqa.com/auto-complete

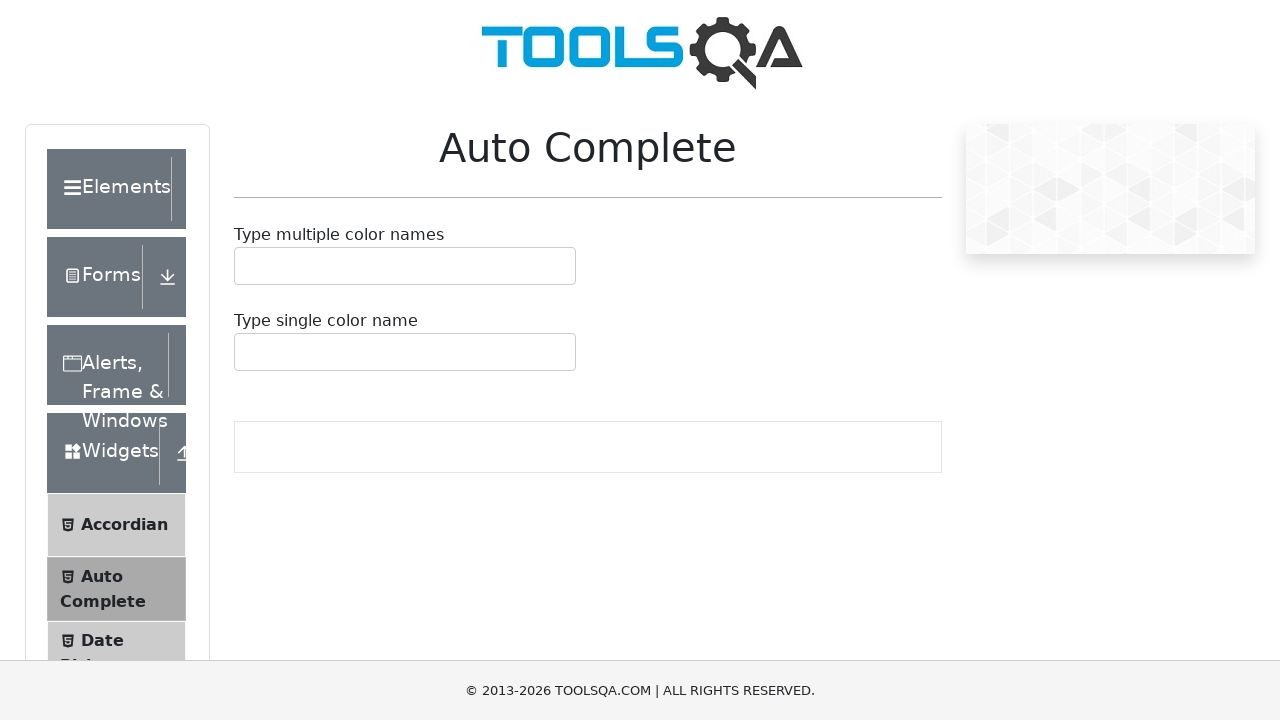

Scrolled down 300 pixels to reveal autocomplete field
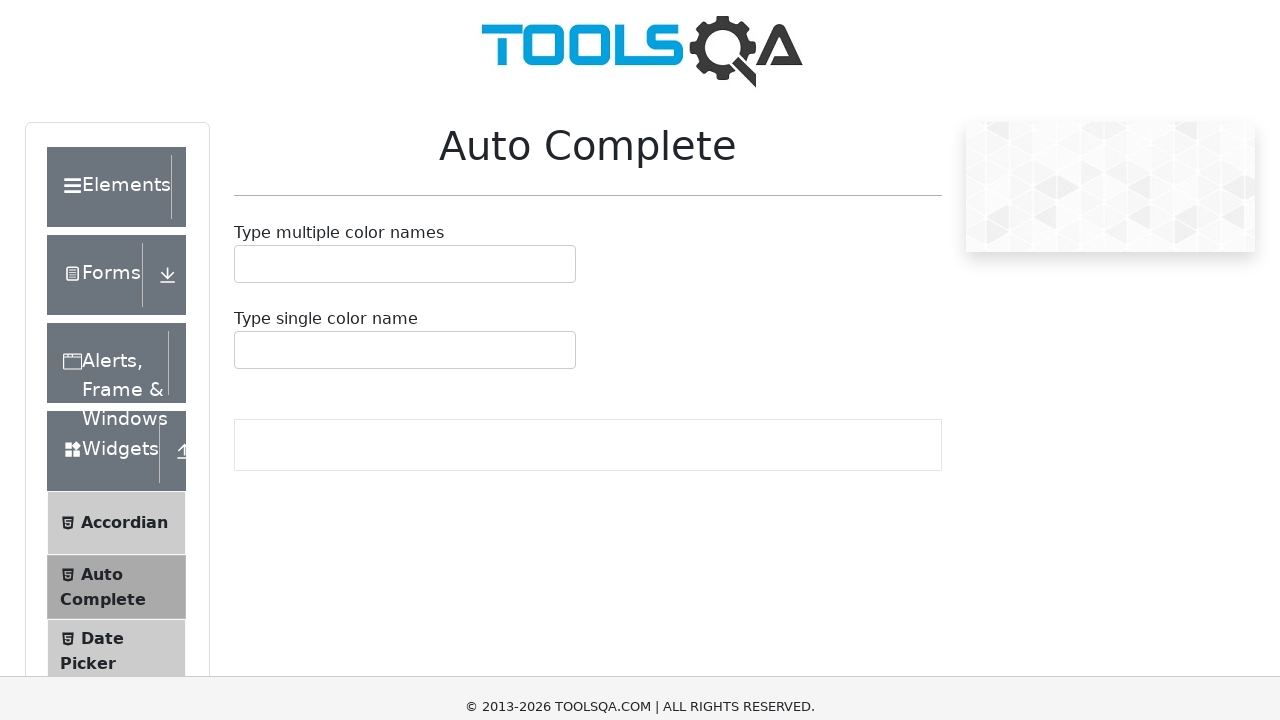

Clicked on multi-color autocomplete input field at (247, 266) on #autoCompleteMultipleInput
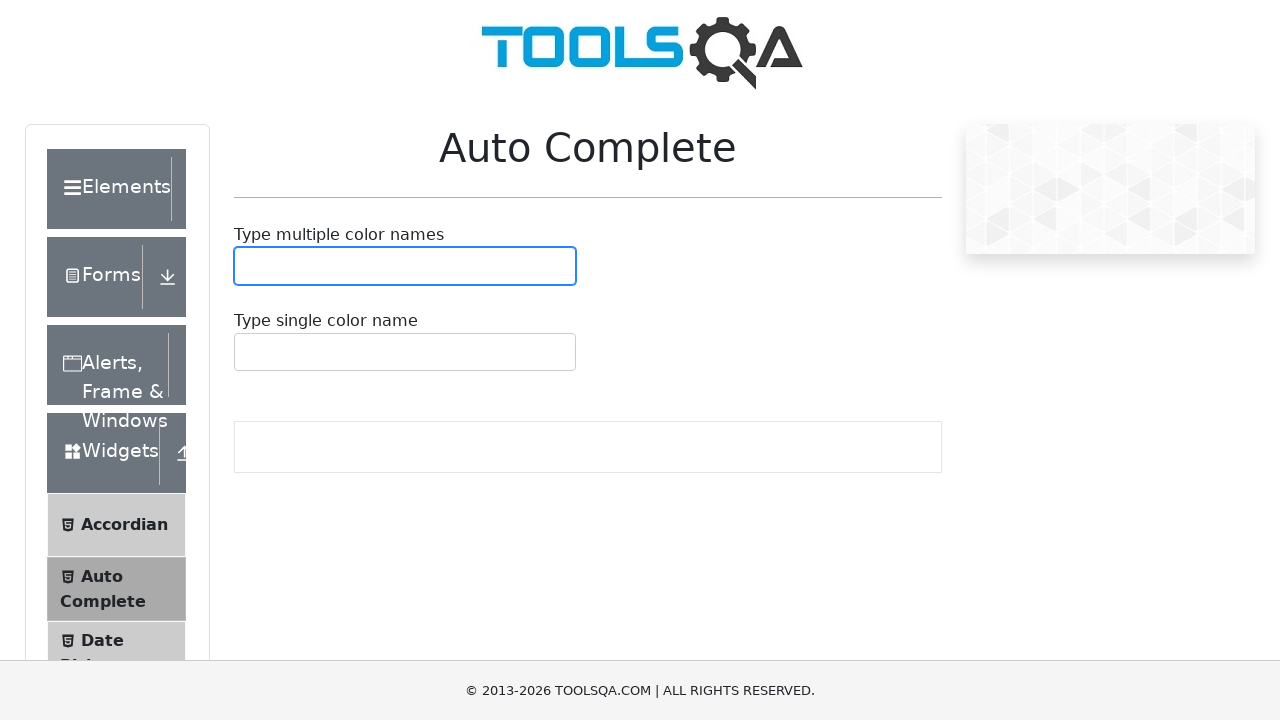

Entered 'P' for Purple in autocomplete field on #autoCompleteMultipleInput
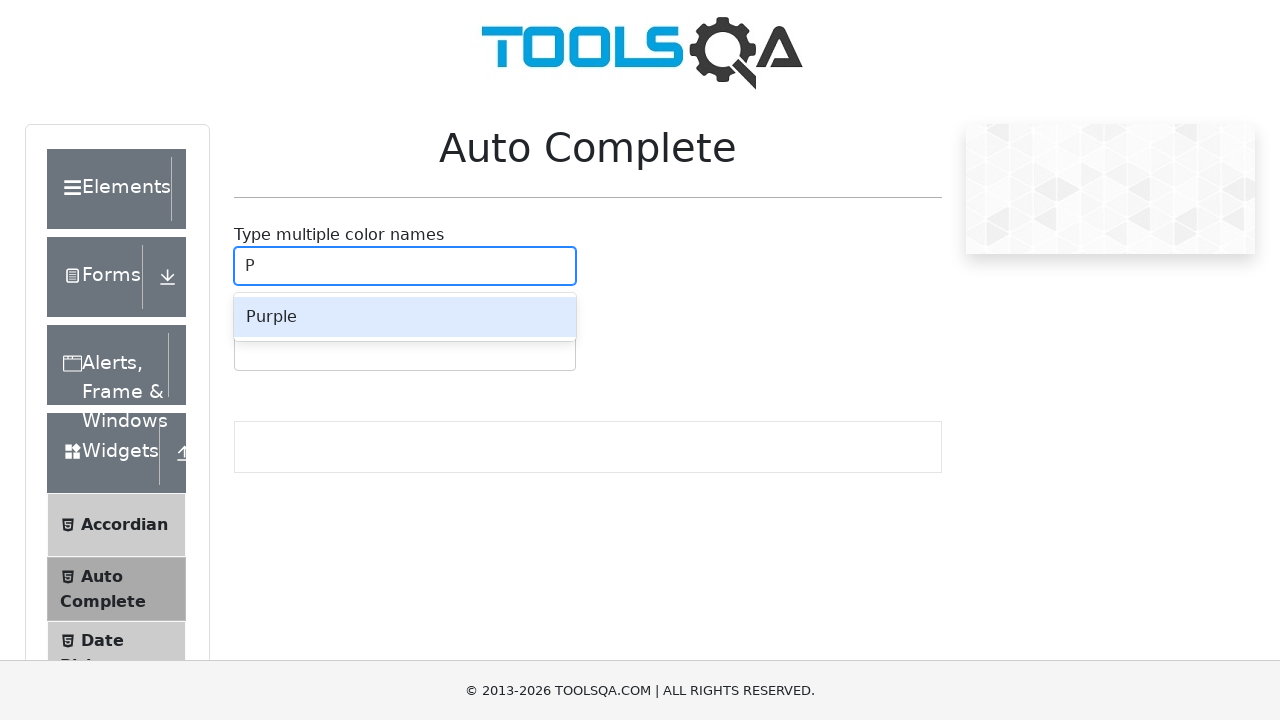

Pressed Enter to select Purple
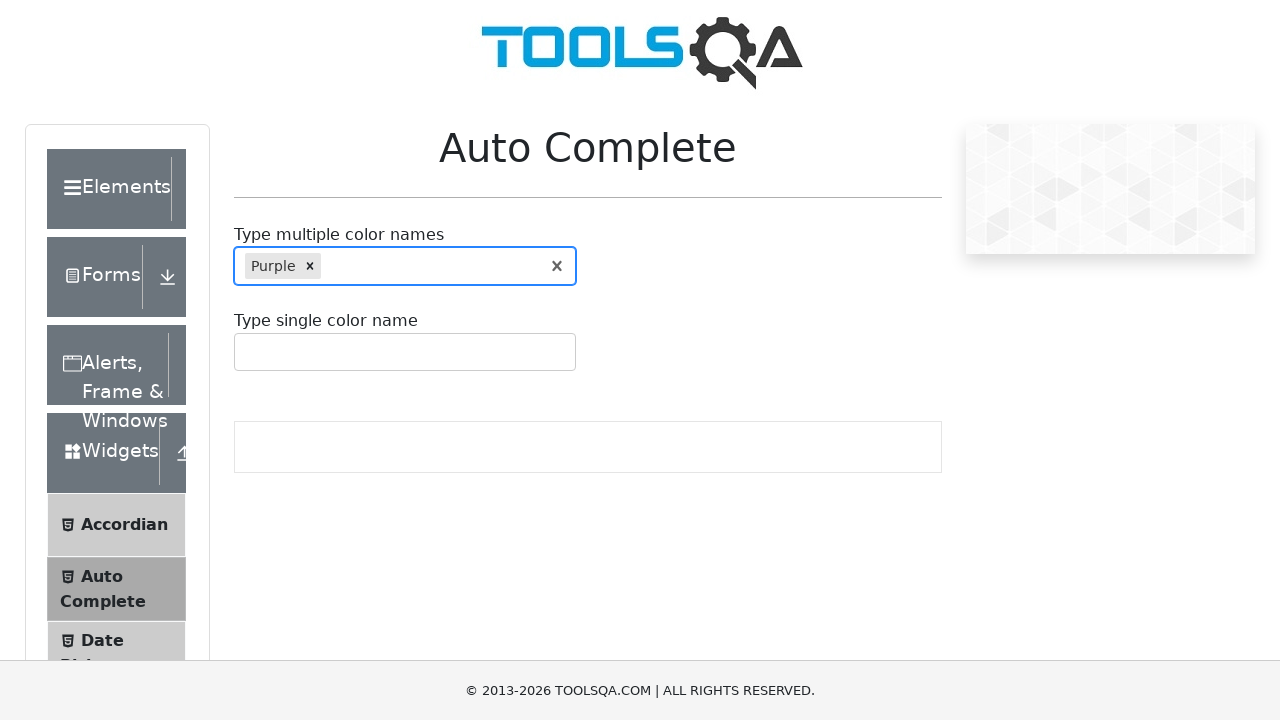

Entered 'G' for Green in autocomplete field on #autoCompleteMultipleInput
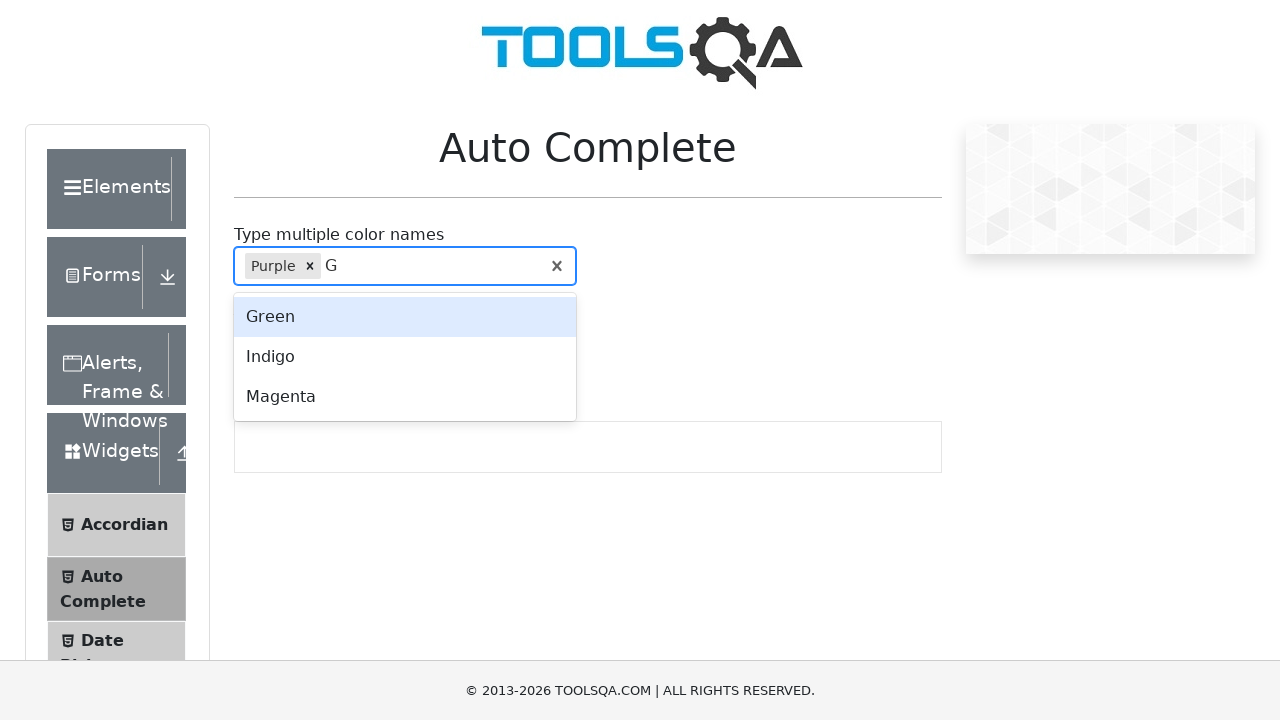

Pressed Enter to select Green
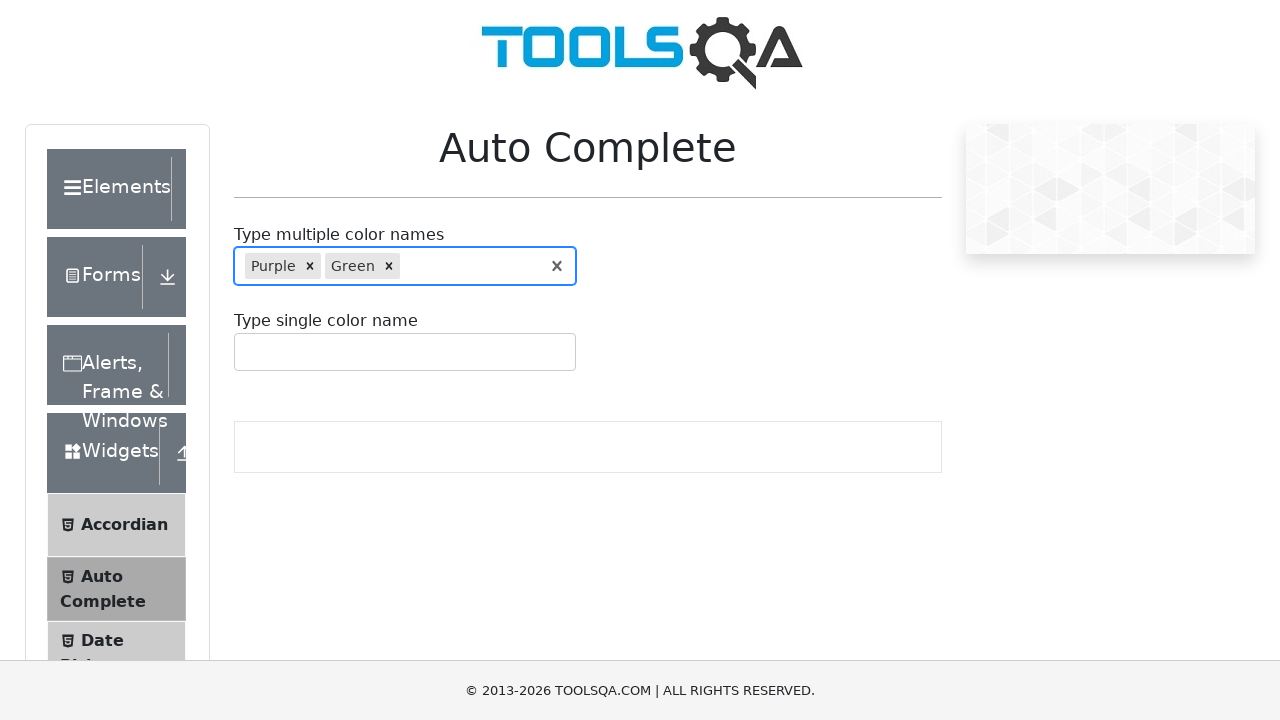

Entered 'B' for Blue in autocomplete field on #autoCompleteMultipleInput
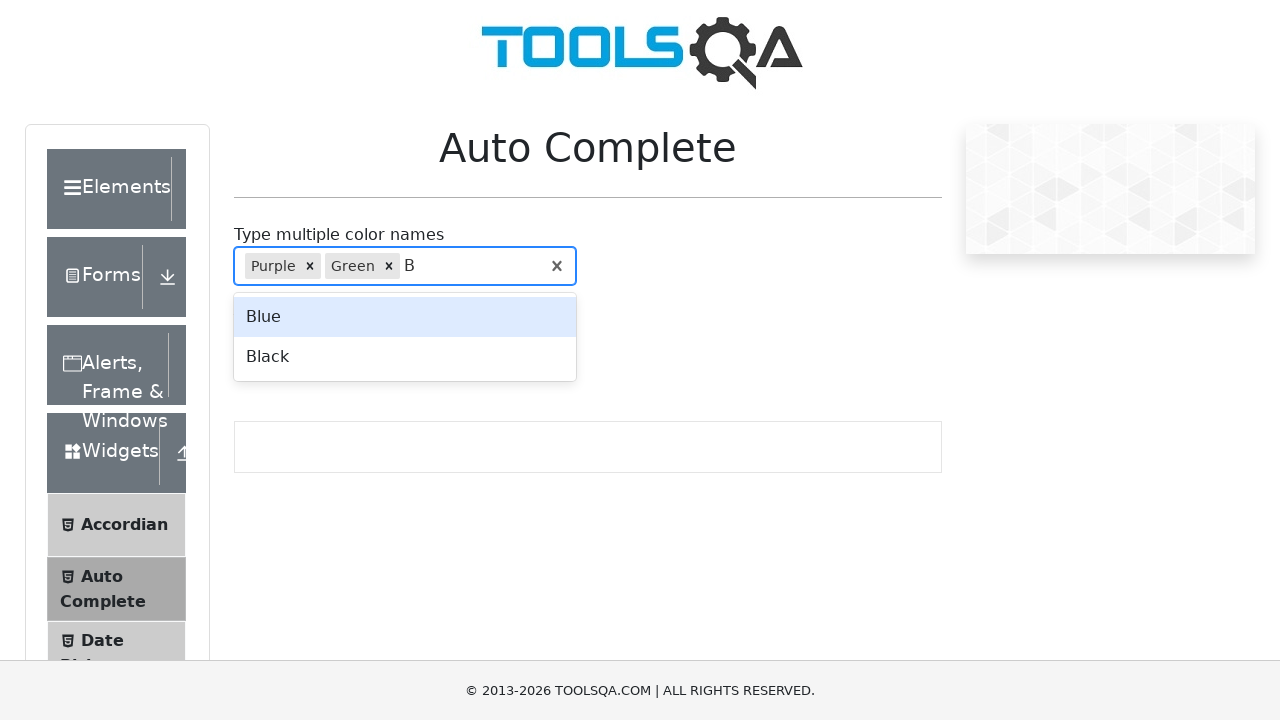

Pressed Enter to select Blue
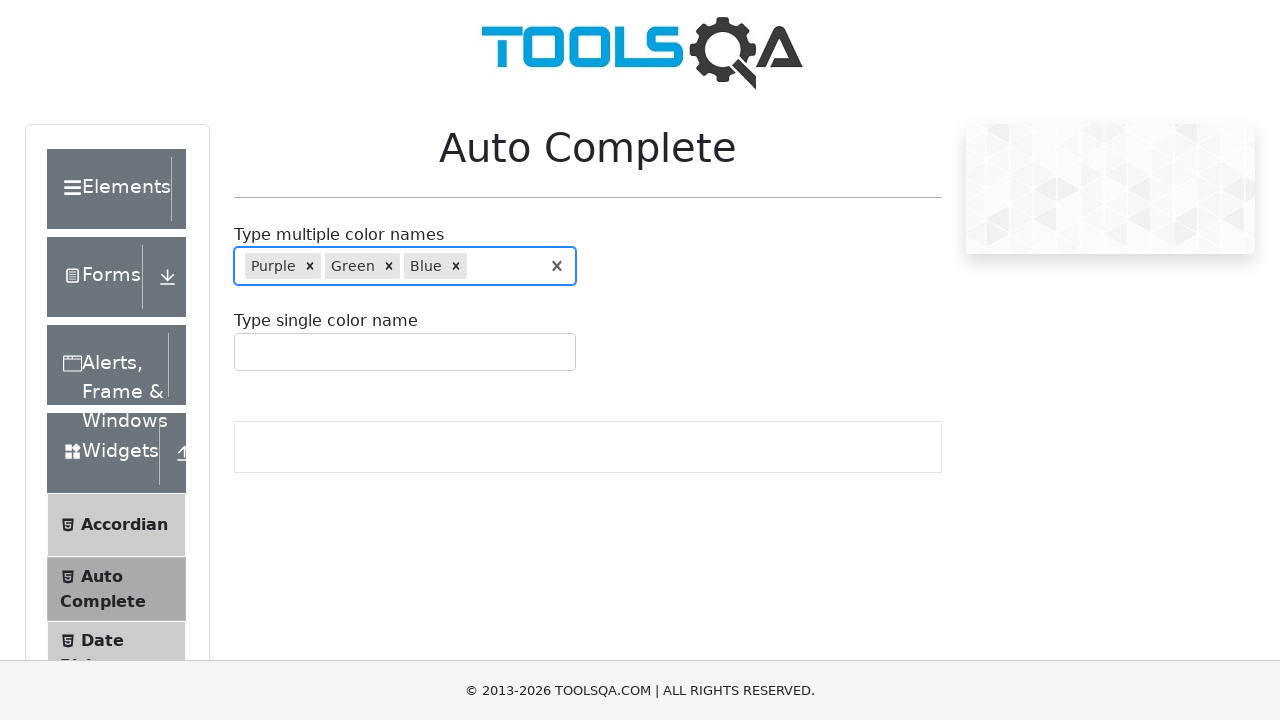

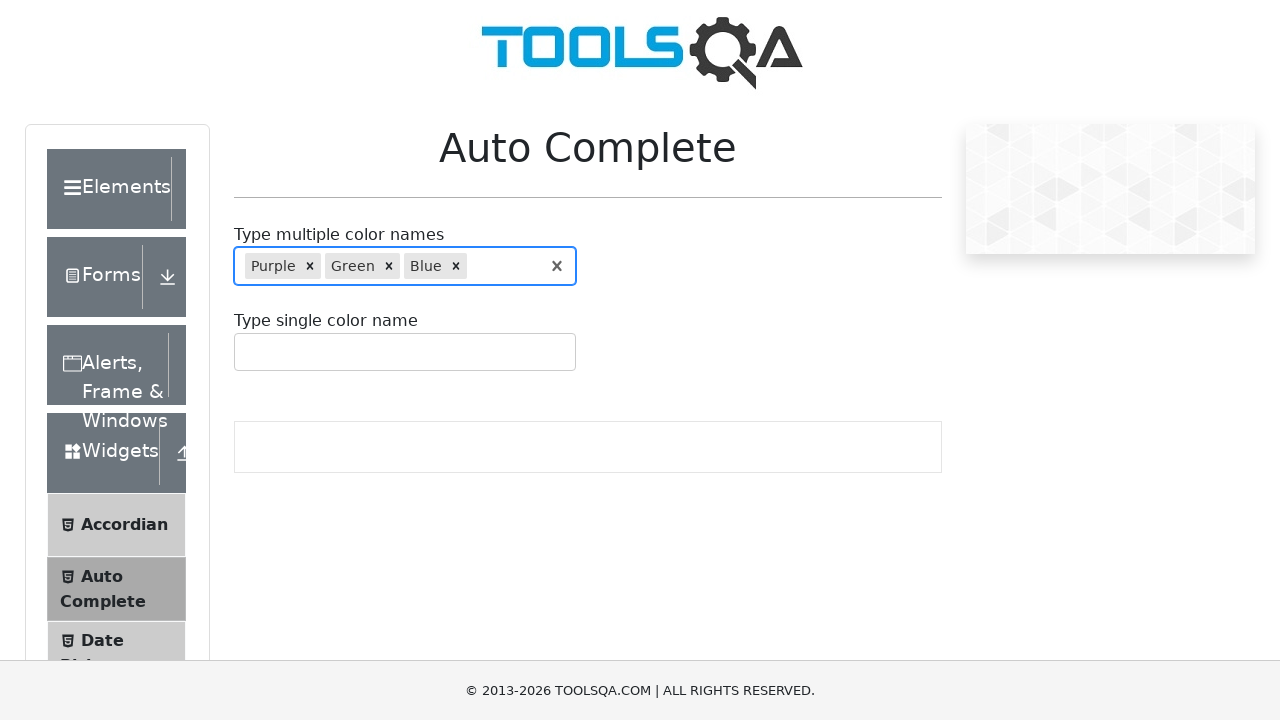